Opens each accordion section and verifies the content is displayed

Starting URL: http://seleniumui.moderntester.pl/accordion.php

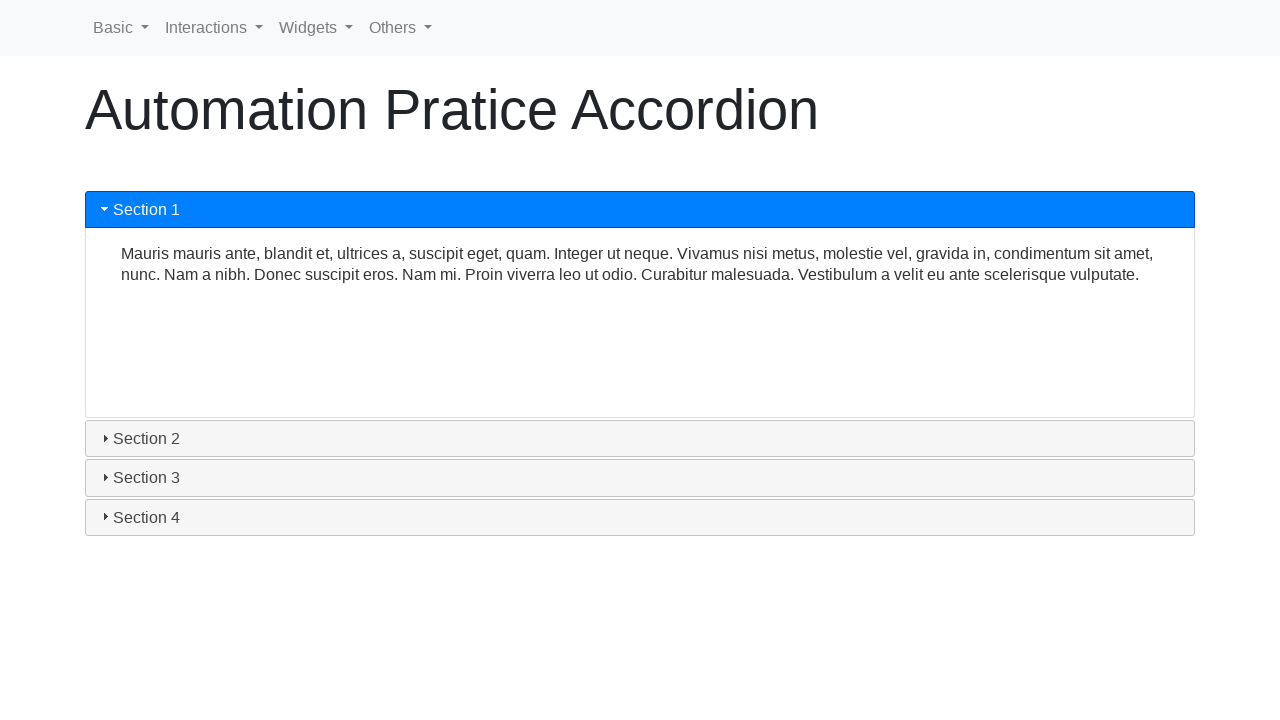

Navigated to accordion test page
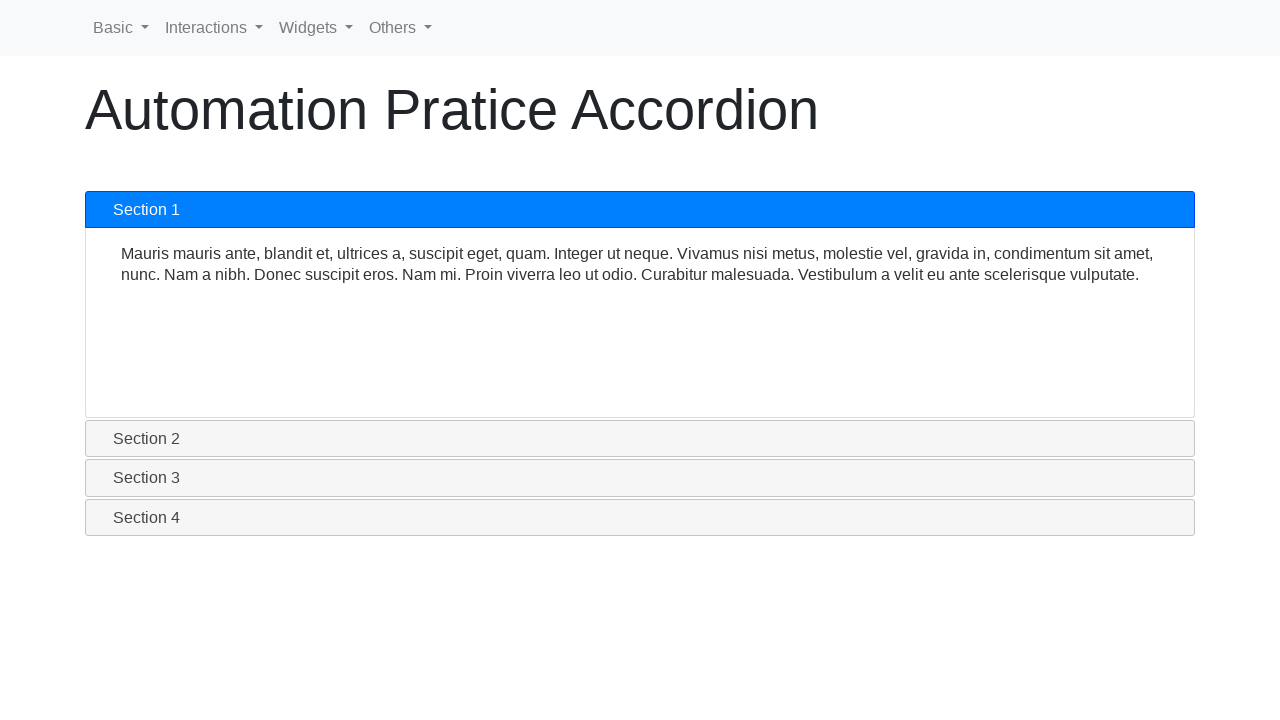

Located all accordion section headers
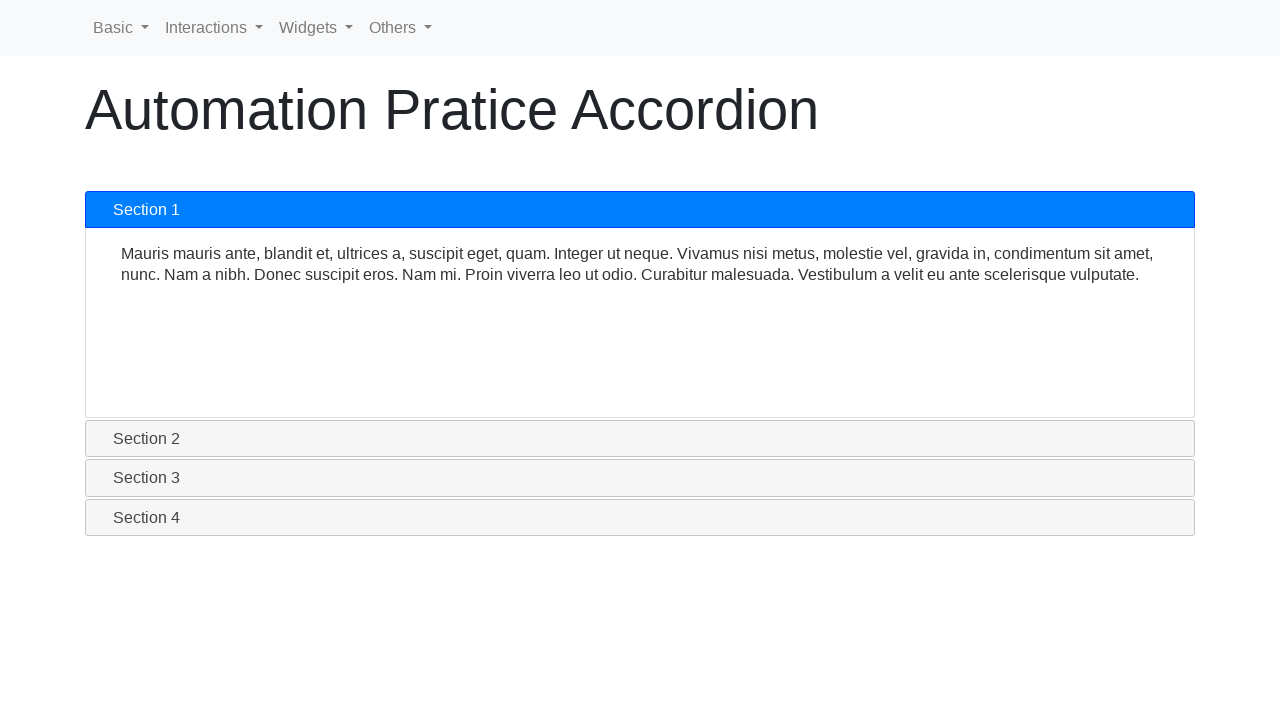

Clicked accordion section 1 at (640, 210) on #accordion h3 >> nth=0
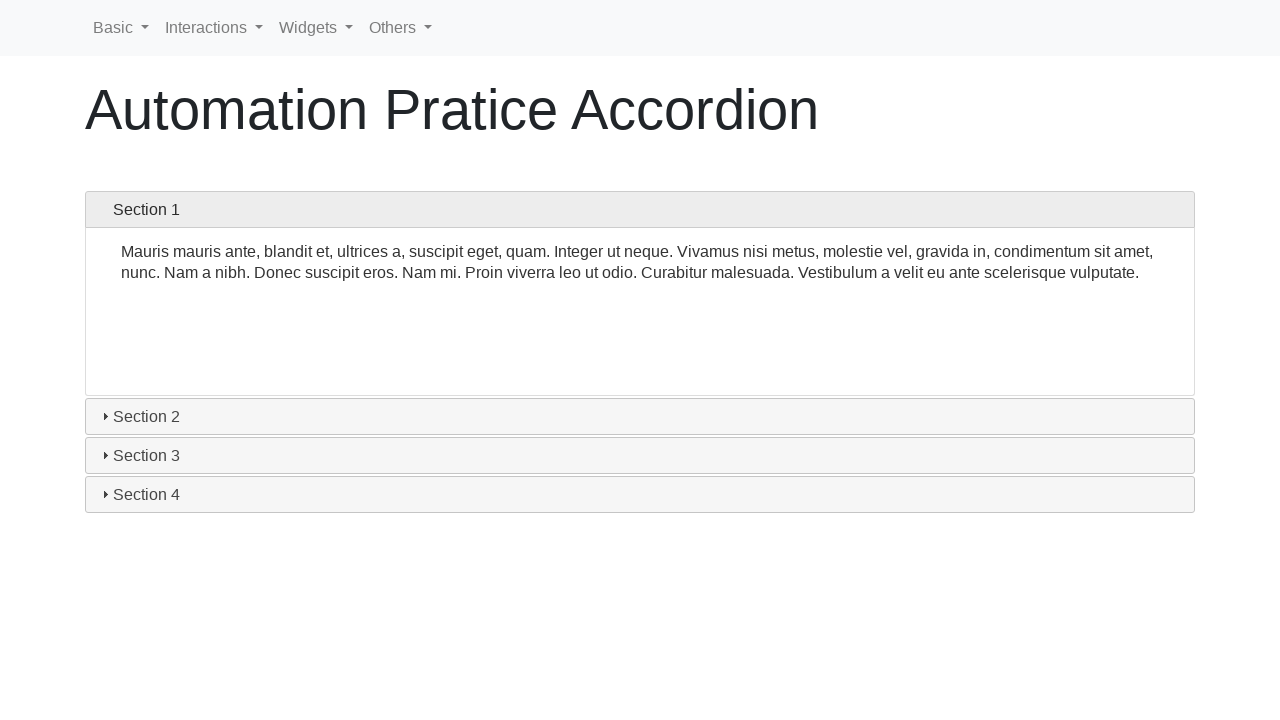

Accordion section 1 content displayed
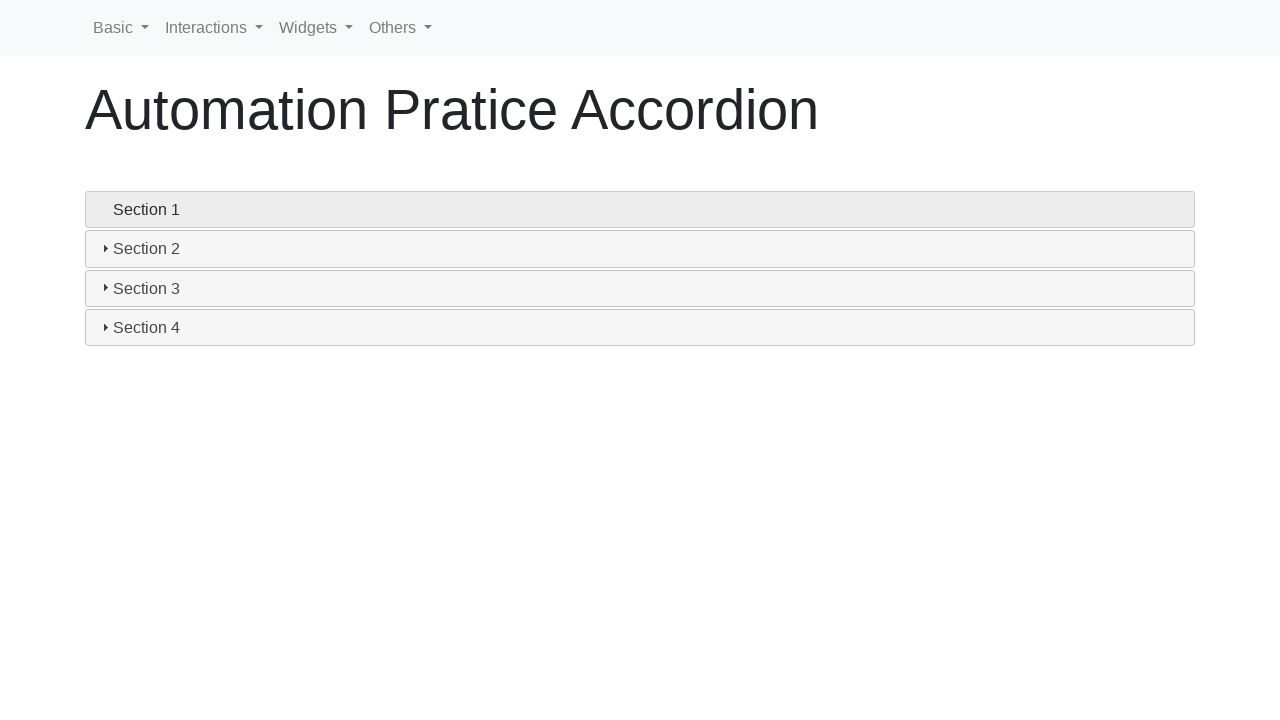

Clicked accordion section 2 at (640, 249) on #accordion h3 >> nth=1
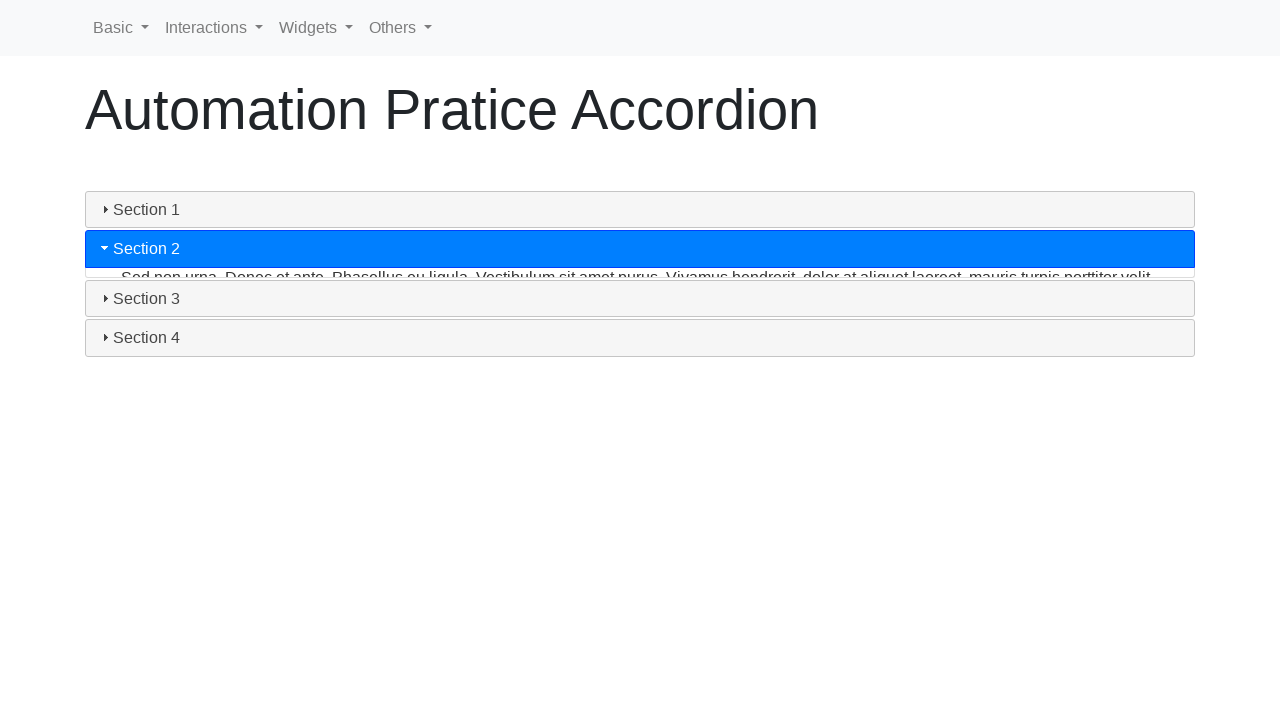

Accordion section 2 content displayed
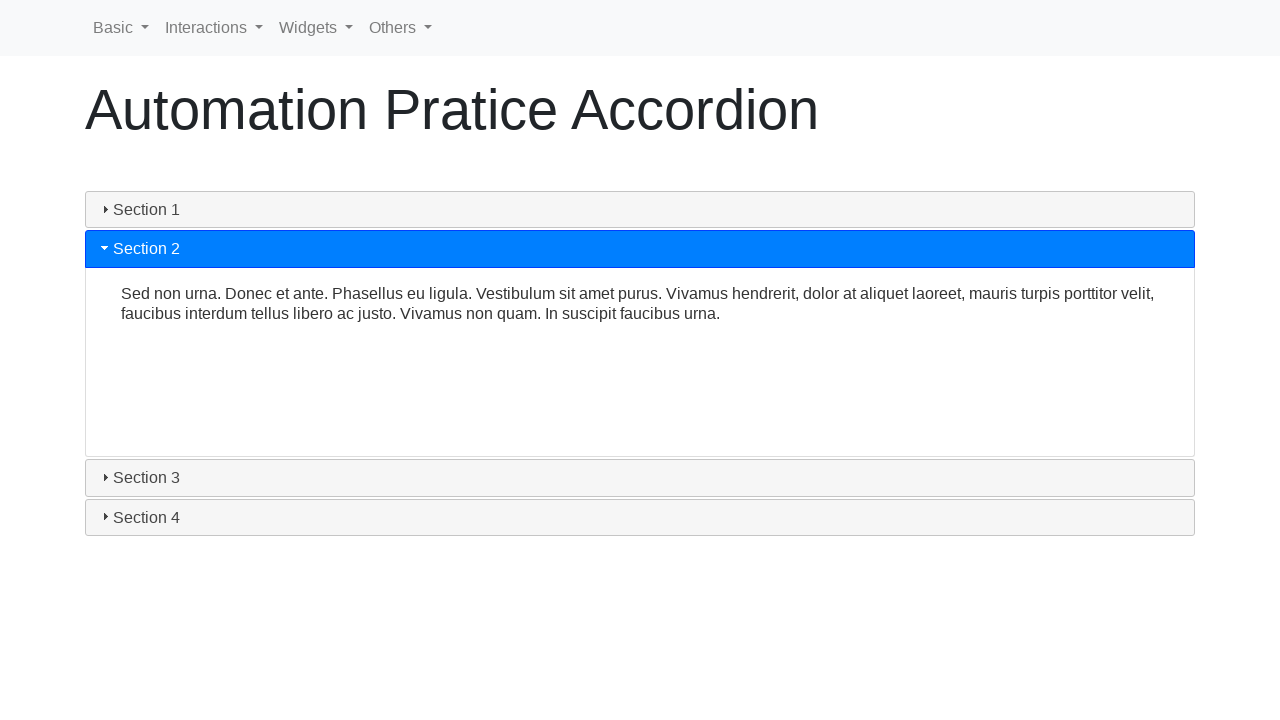

Clicked accordion section 3 at (640, 478) on #accordion h3 >> nth=2
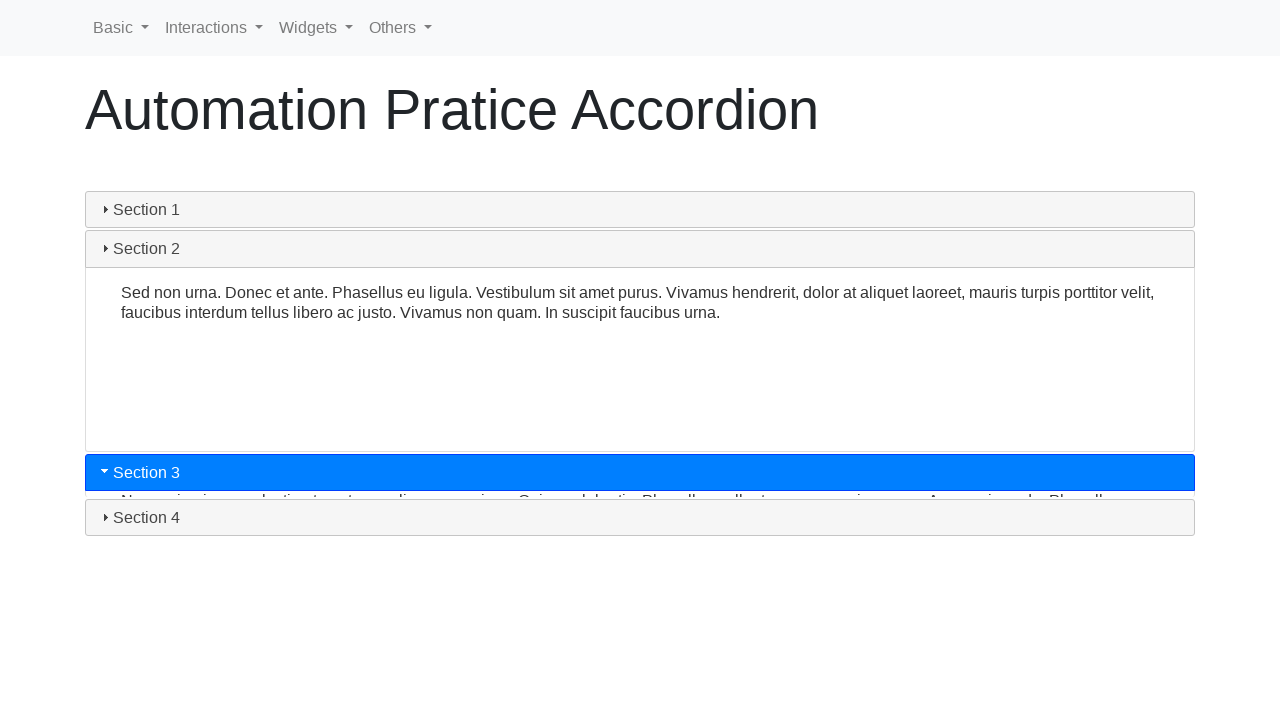

Accordion section 3 content displayed
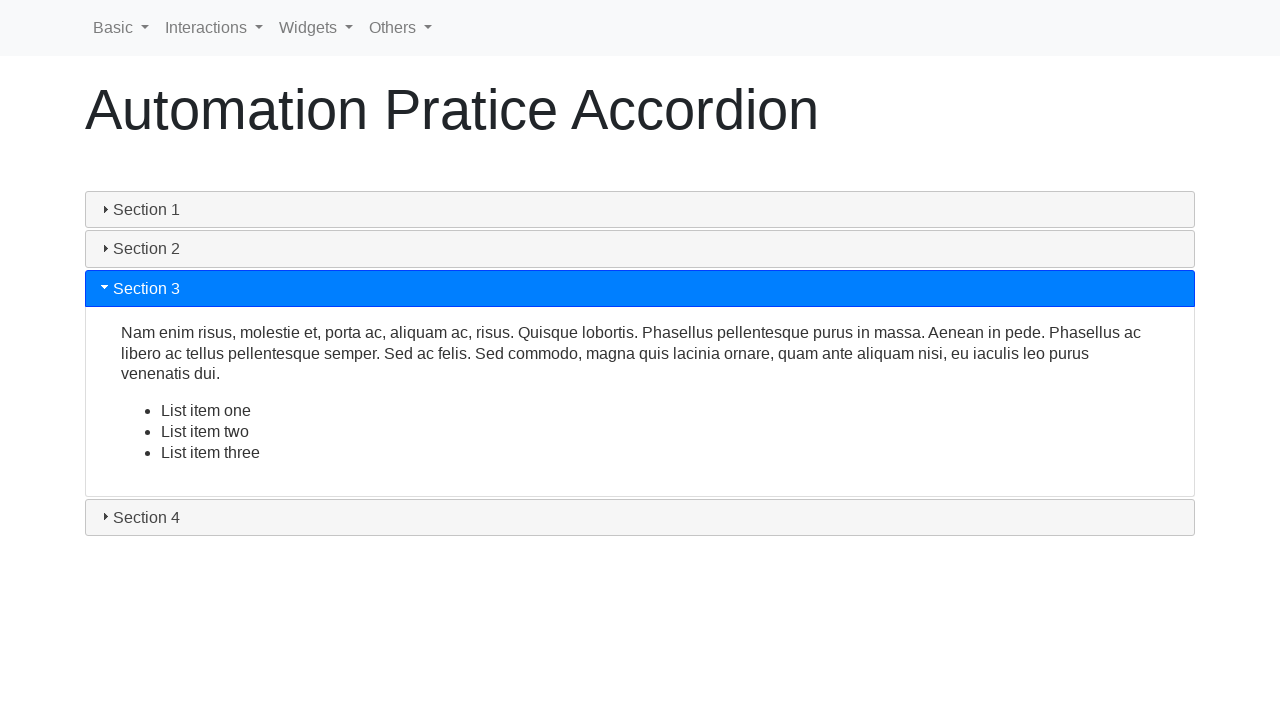

Clicked accordion section 4 at (640, 517) on #accordion h3 >> nth=3
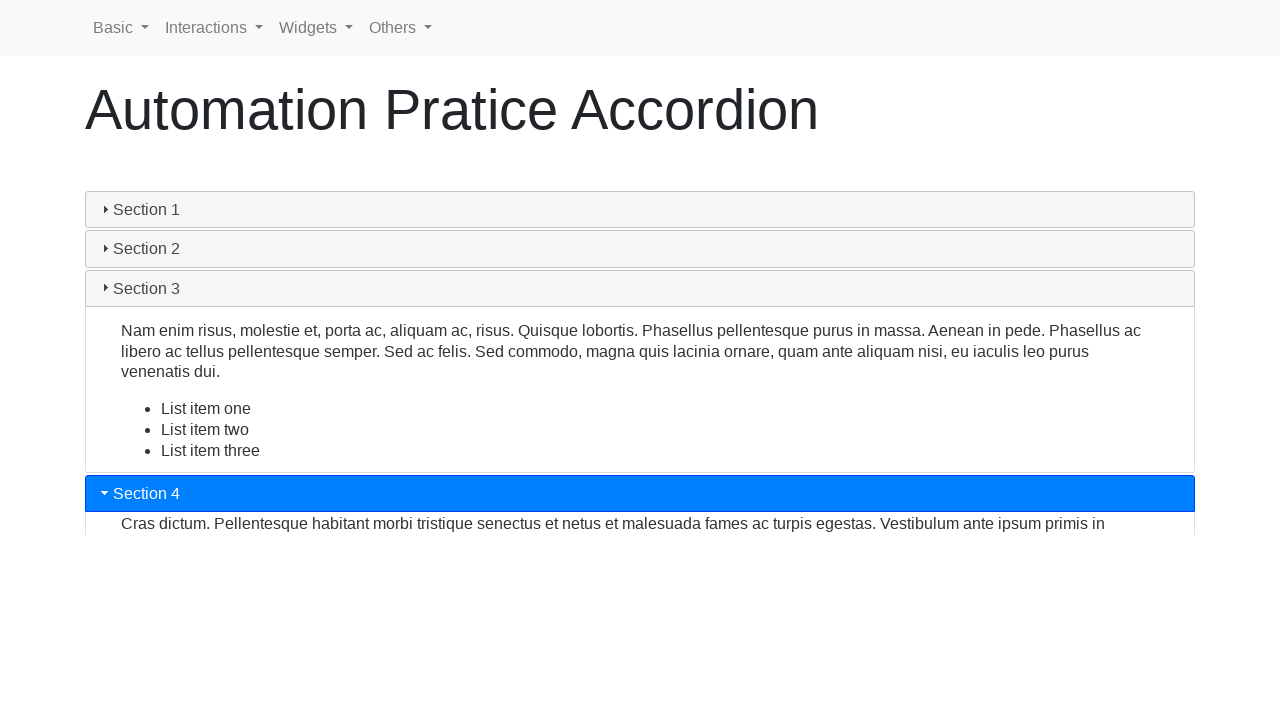

Accordion section 4 content displayed
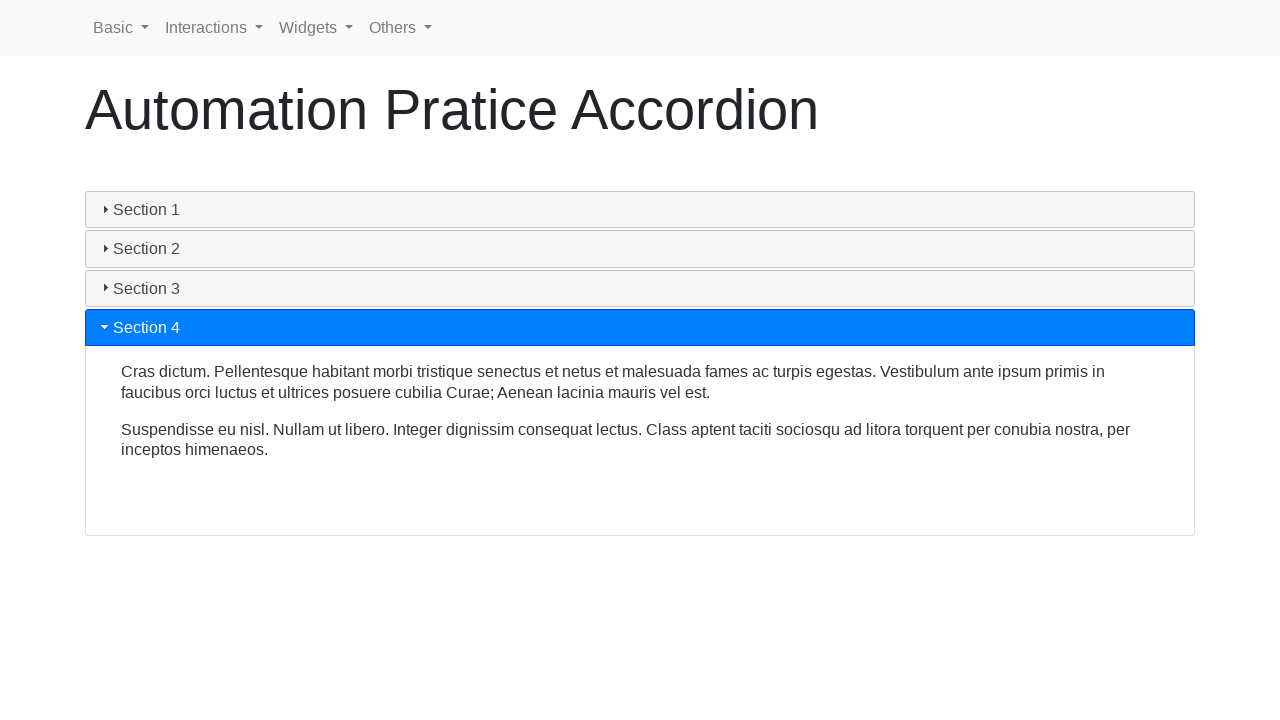

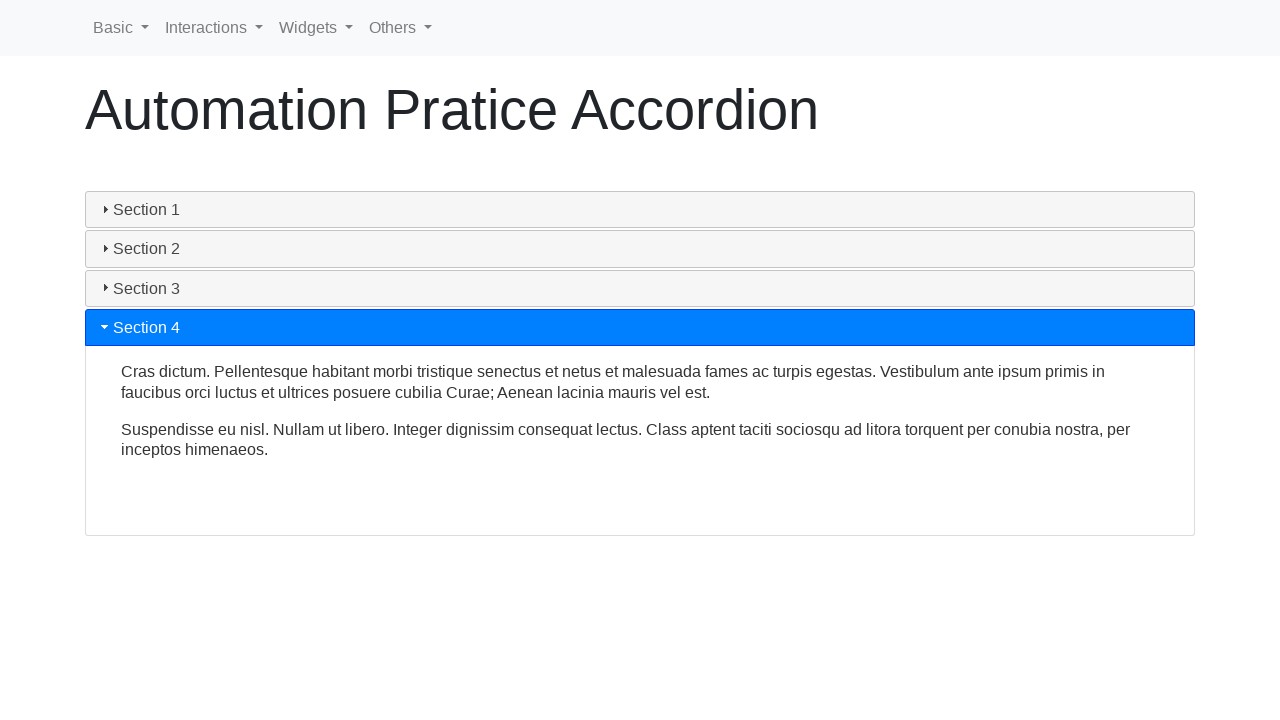